Tests navigation to forgot password page by clicking the link

Starting URL: https://magnus.jalatechnologies.com/

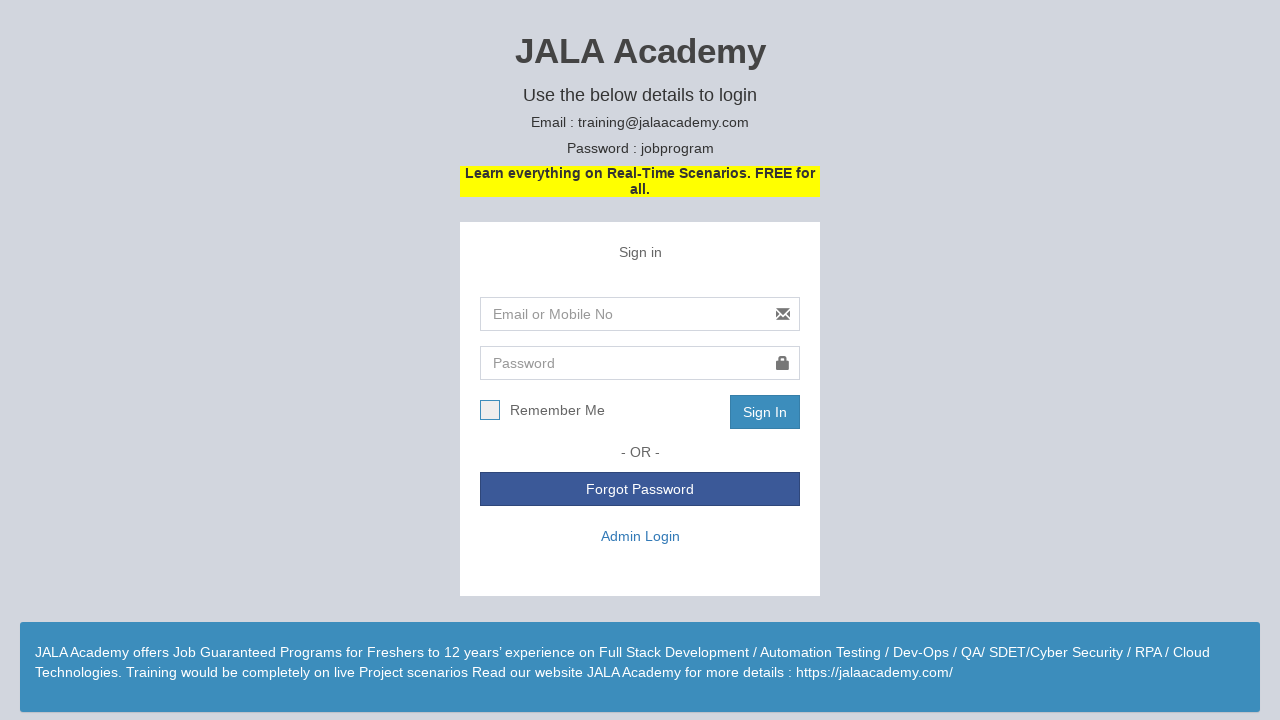

Navigated to https://magnus.jalatechnologies.com/
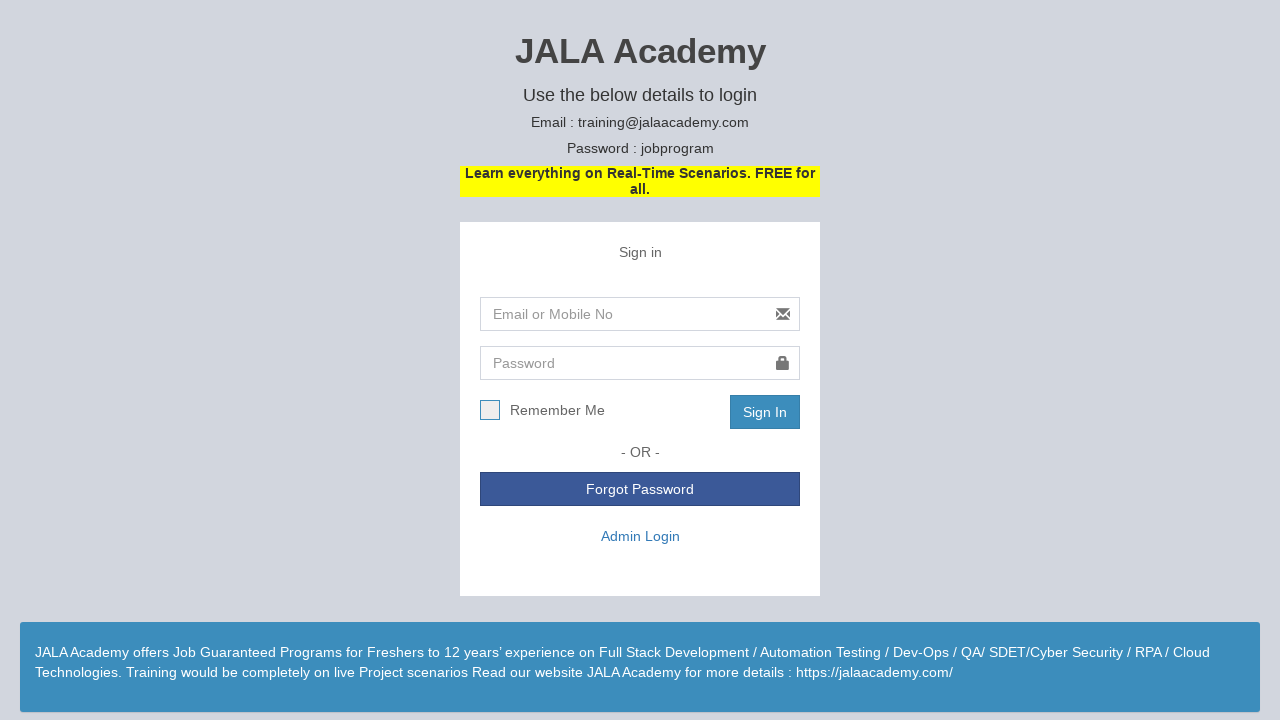

Clicked Forgot Password link at (640, 489) on text=Forgot Password
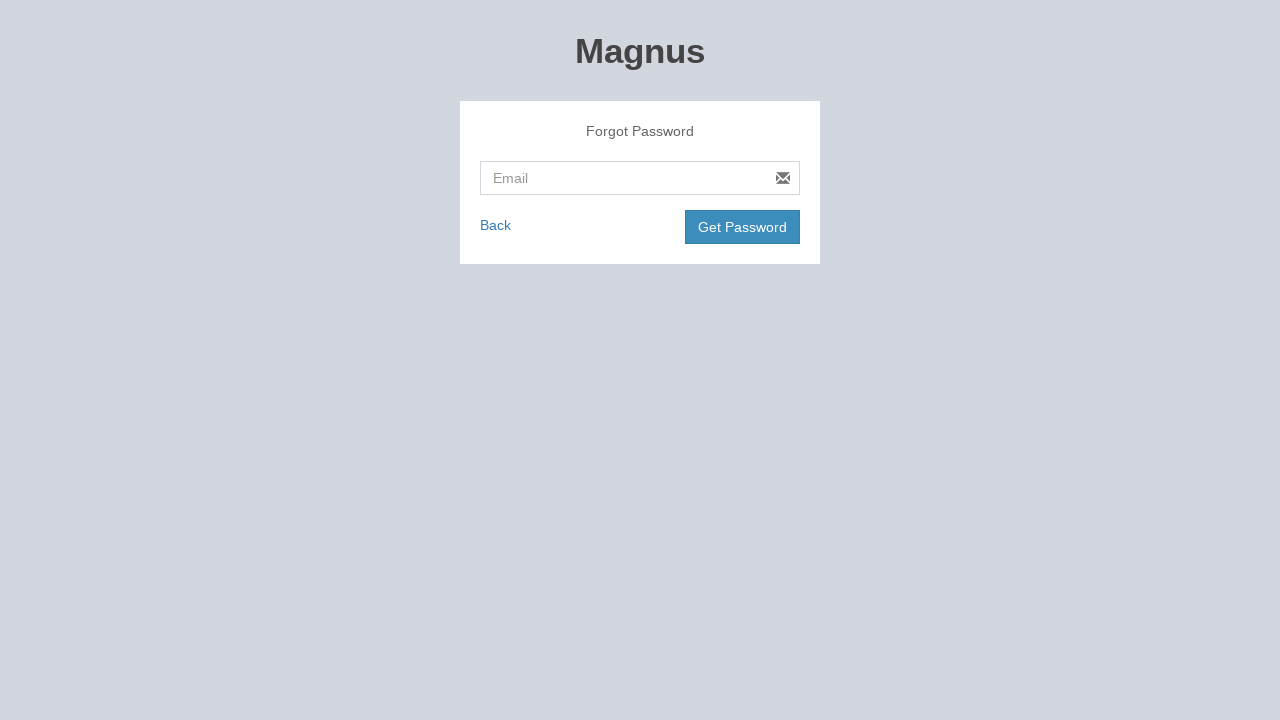

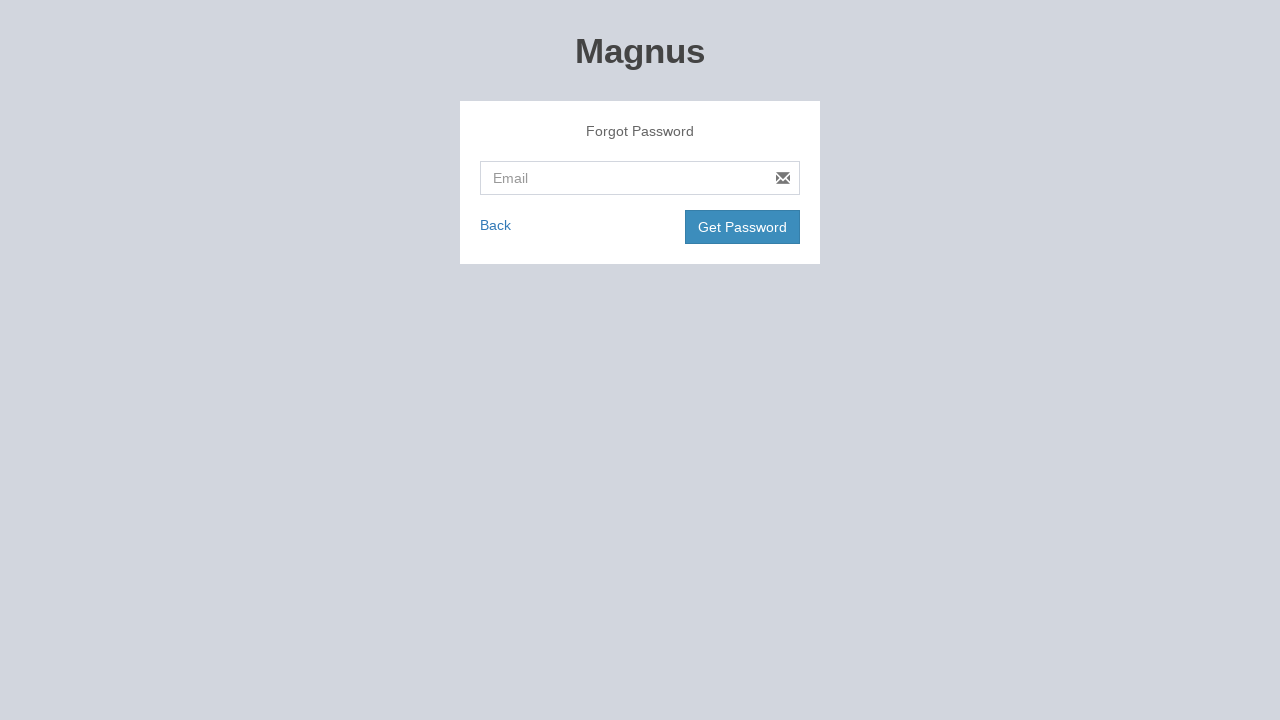